Tests navigation through the BROWSE LANGUAGES menu to the J submenu and verifies that the page displays text indicating all languages starting with J are shown, sorted by Language.

Starting URL: http://www.99-bottles-of-beer.net/

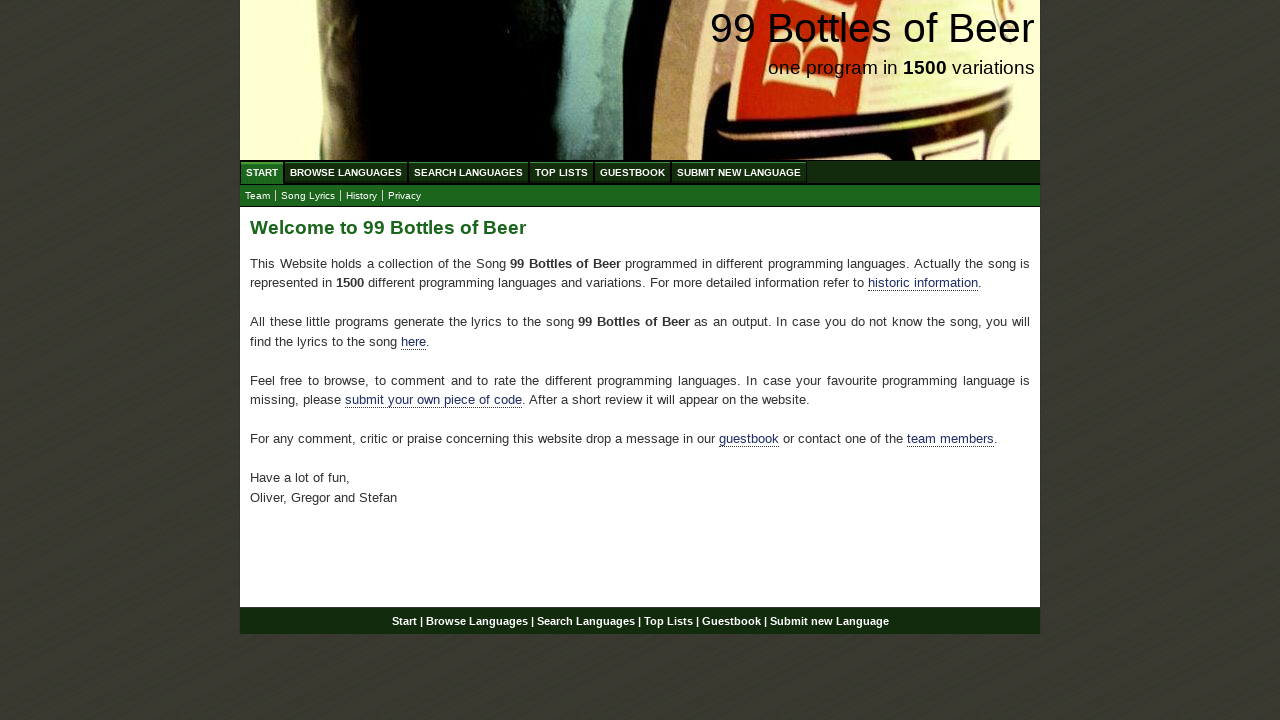

Clicked on BROWSE LANGUAGES menu item at (346, 172) on a[href='/abc.html']
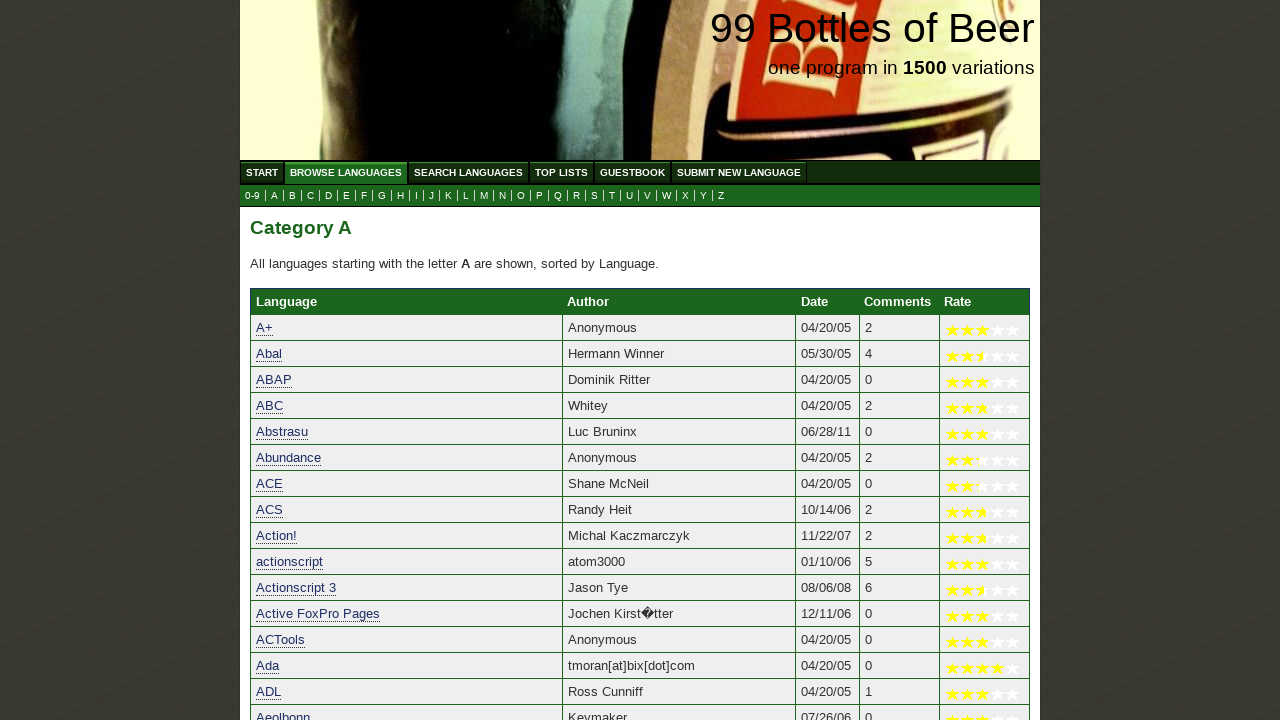

Clicked on J submenu link at (432, 196) on a[href='j.html']
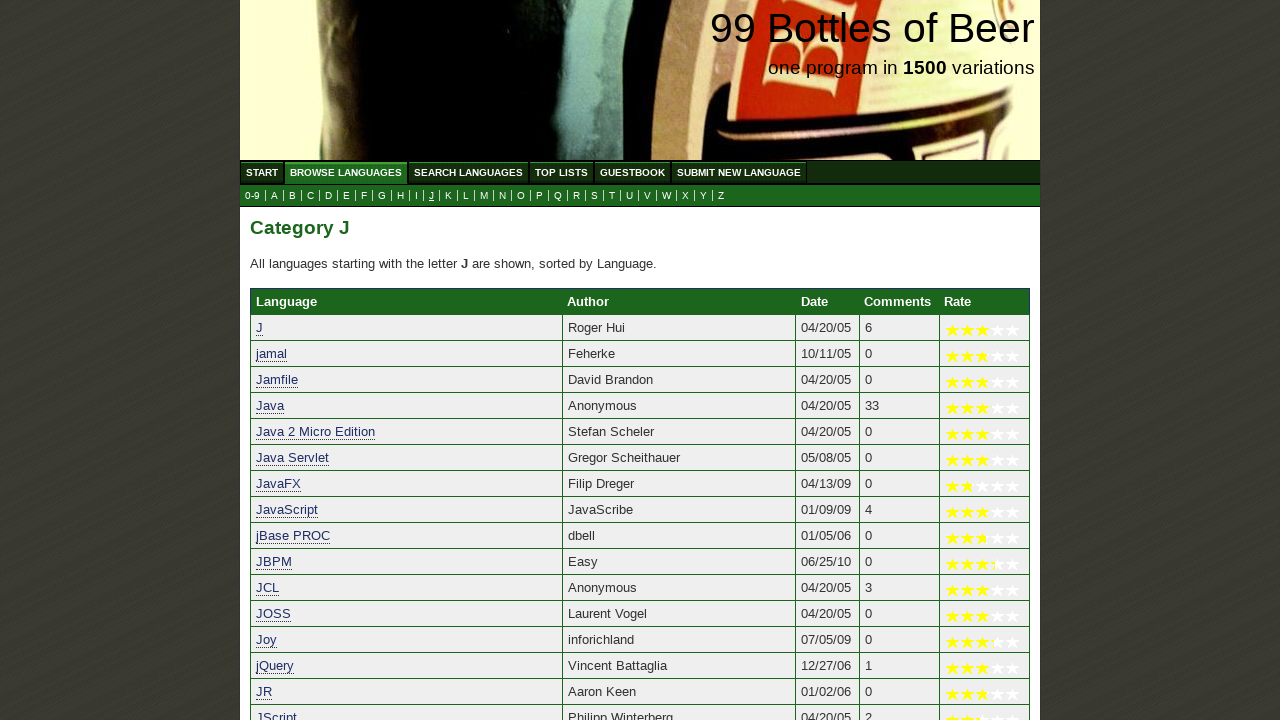

Waited for main content paragraph to load, verifying page displays text for languages starting with J sorted by Language
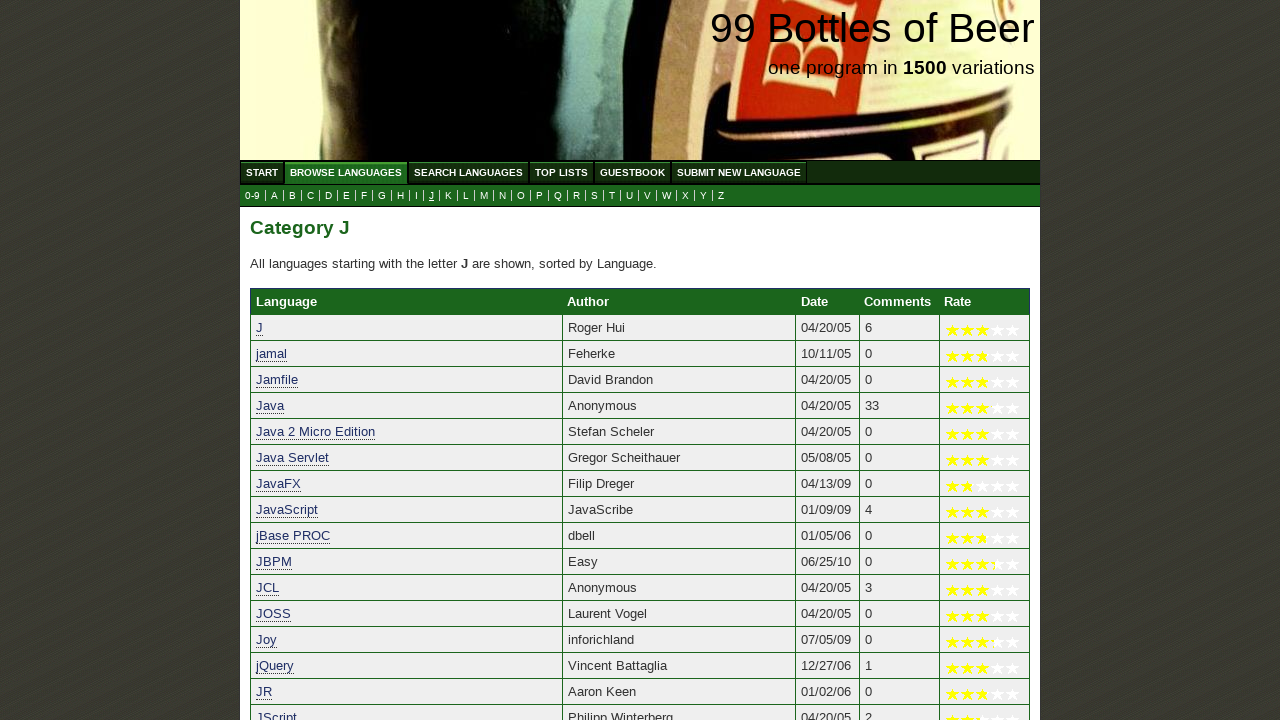

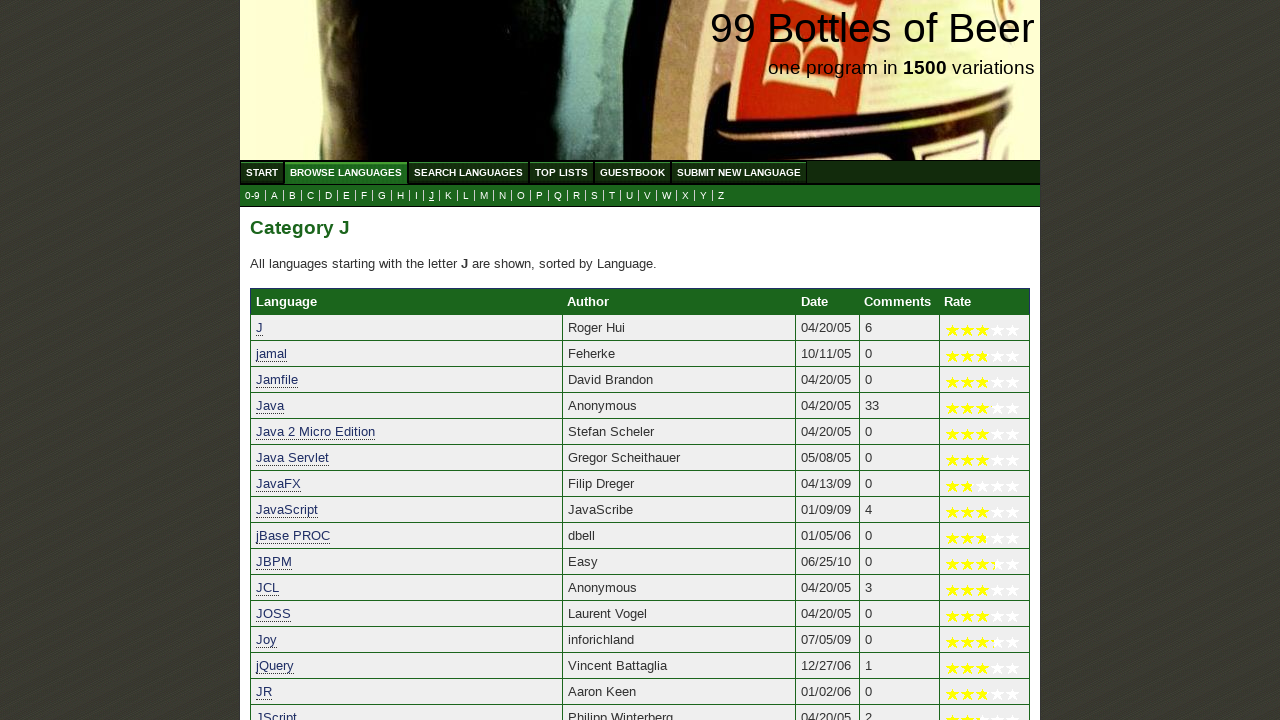